Tests checkbox functionality by subscribing to newsletter, selecting hobbies (Reading and Cooking), showing hidden checkboxes to select Music, and enabling disabled checkboxes to select Receive Notifications.

Starting URL: https://syntaxprojects.com/basic-checkbox-demo-homework.php

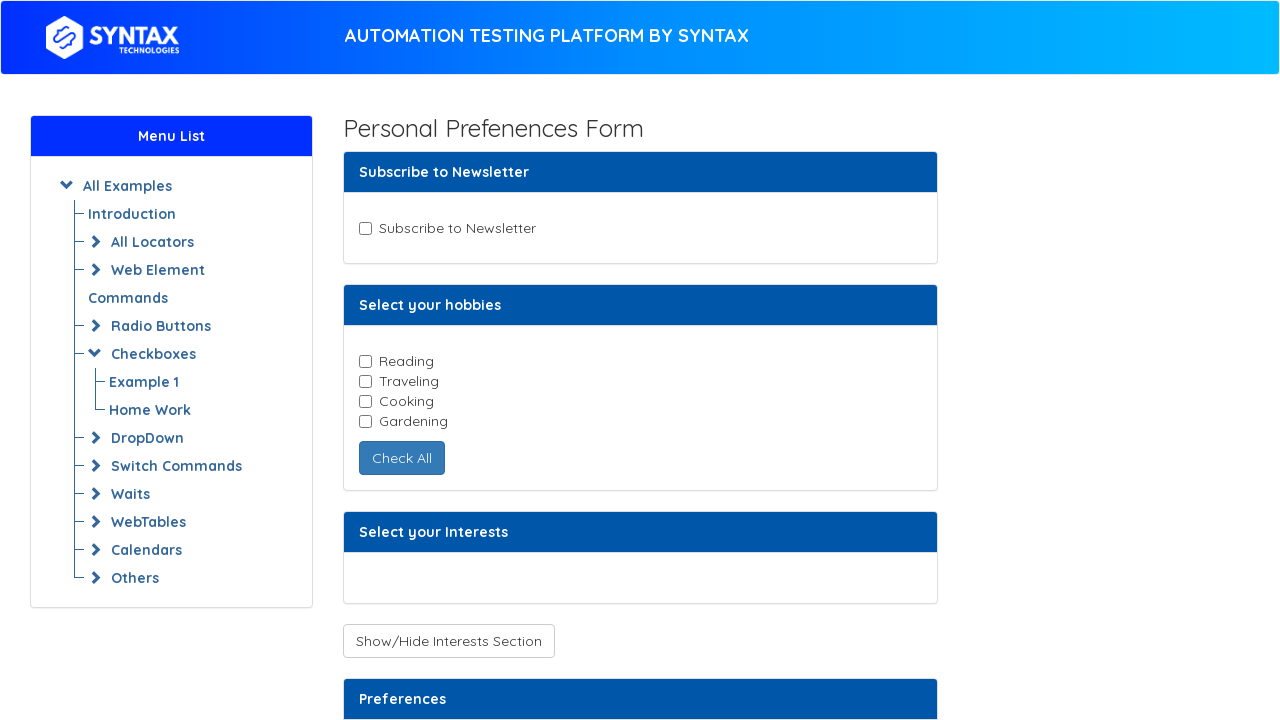

Located newsletter checkbox
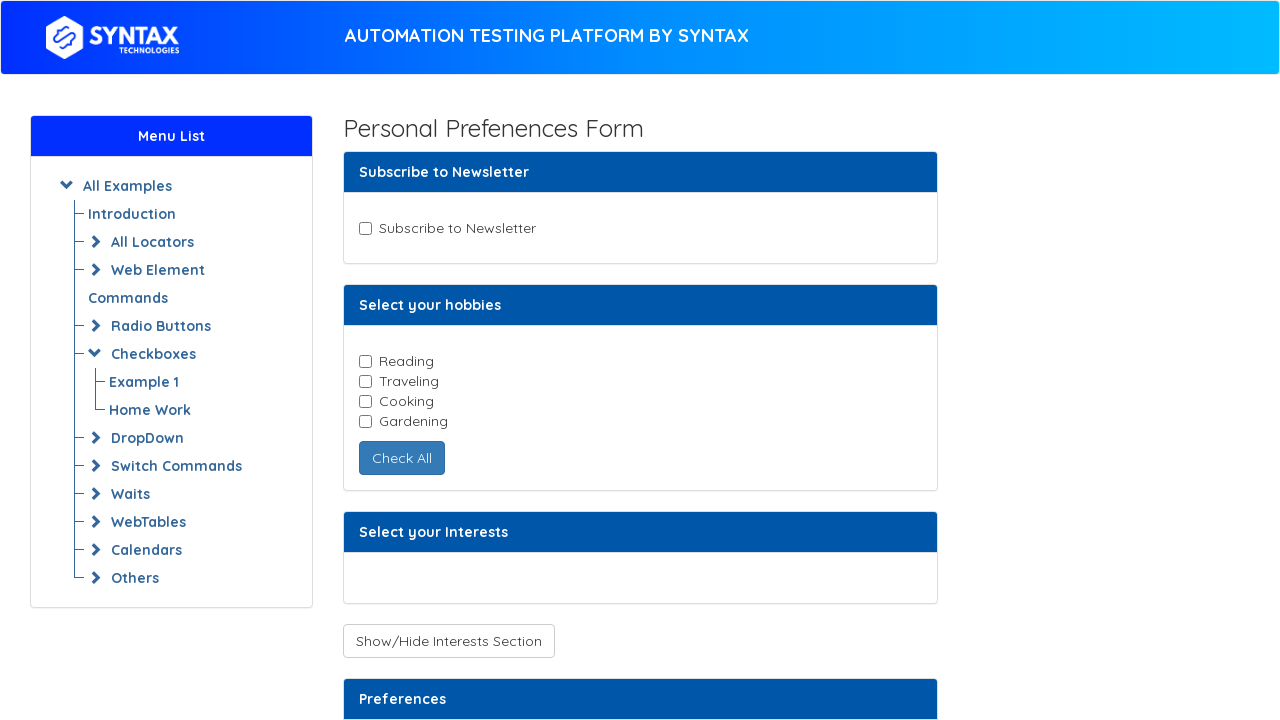

Verified newsletter checkbox is enabled
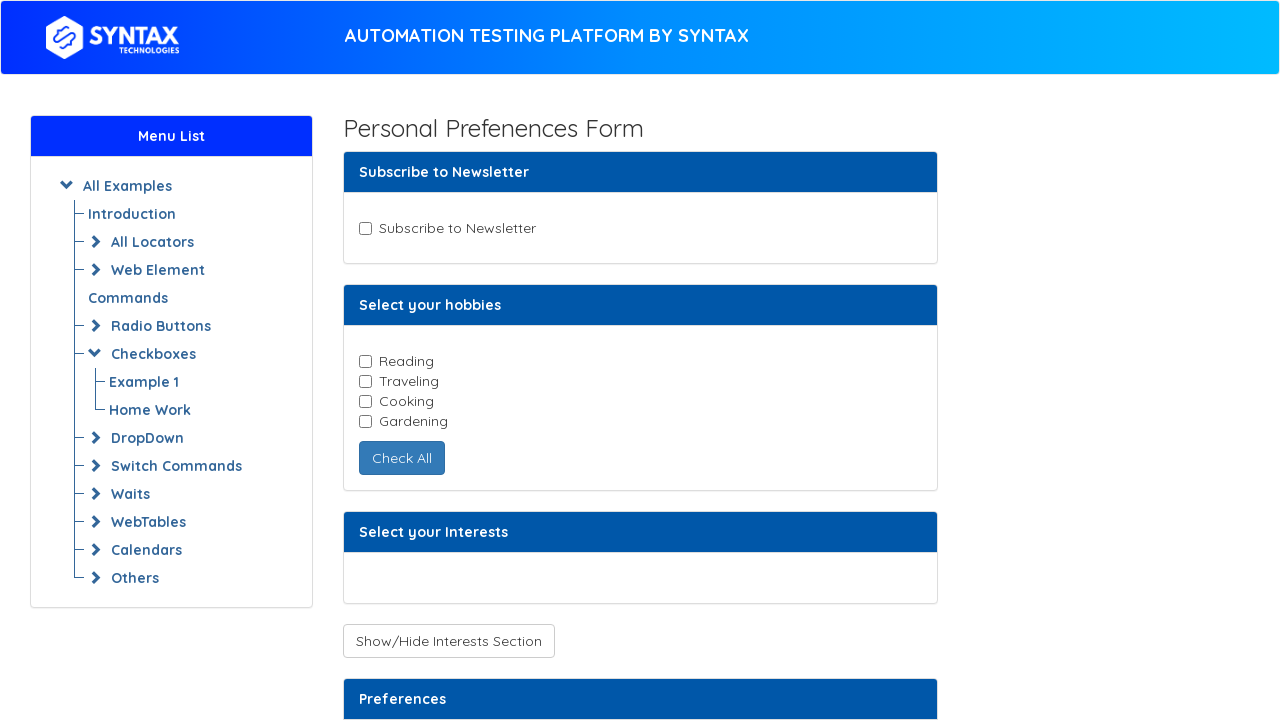

Clicked newsletter checkbox to subscribe at (365, 228) on xpath=//input[@id='newsletter']
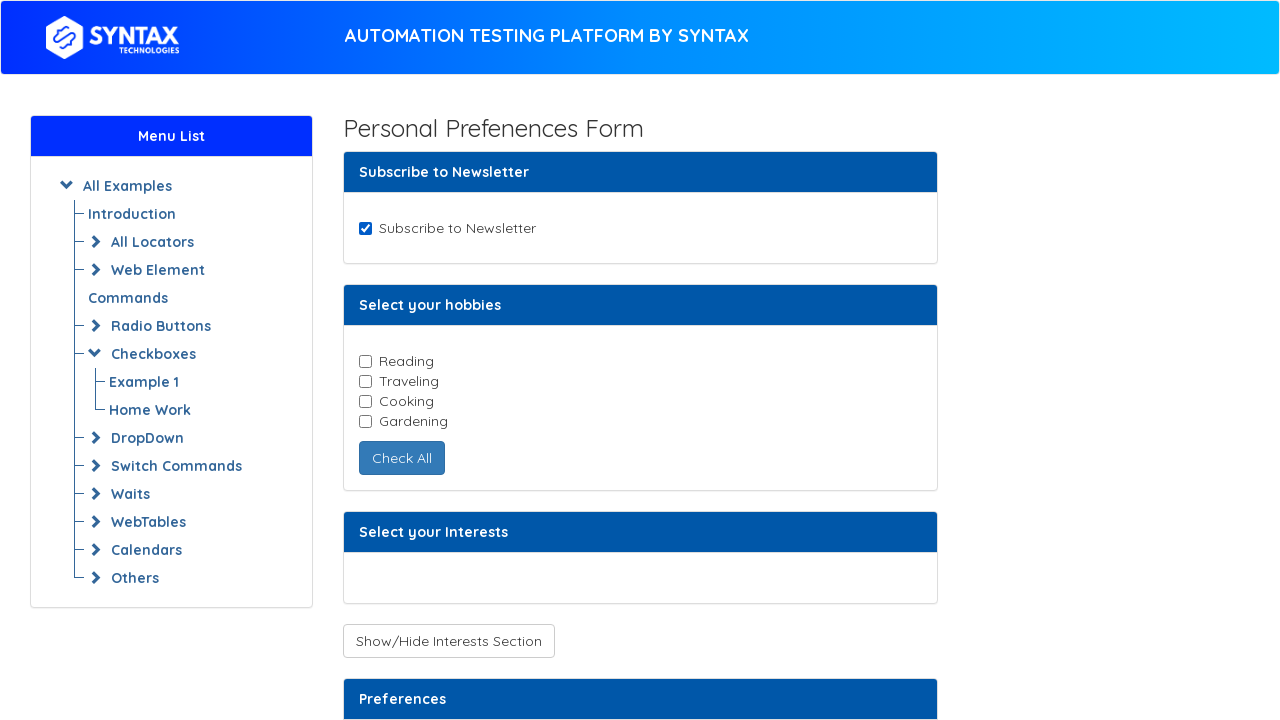

Located all hobby checkboxes
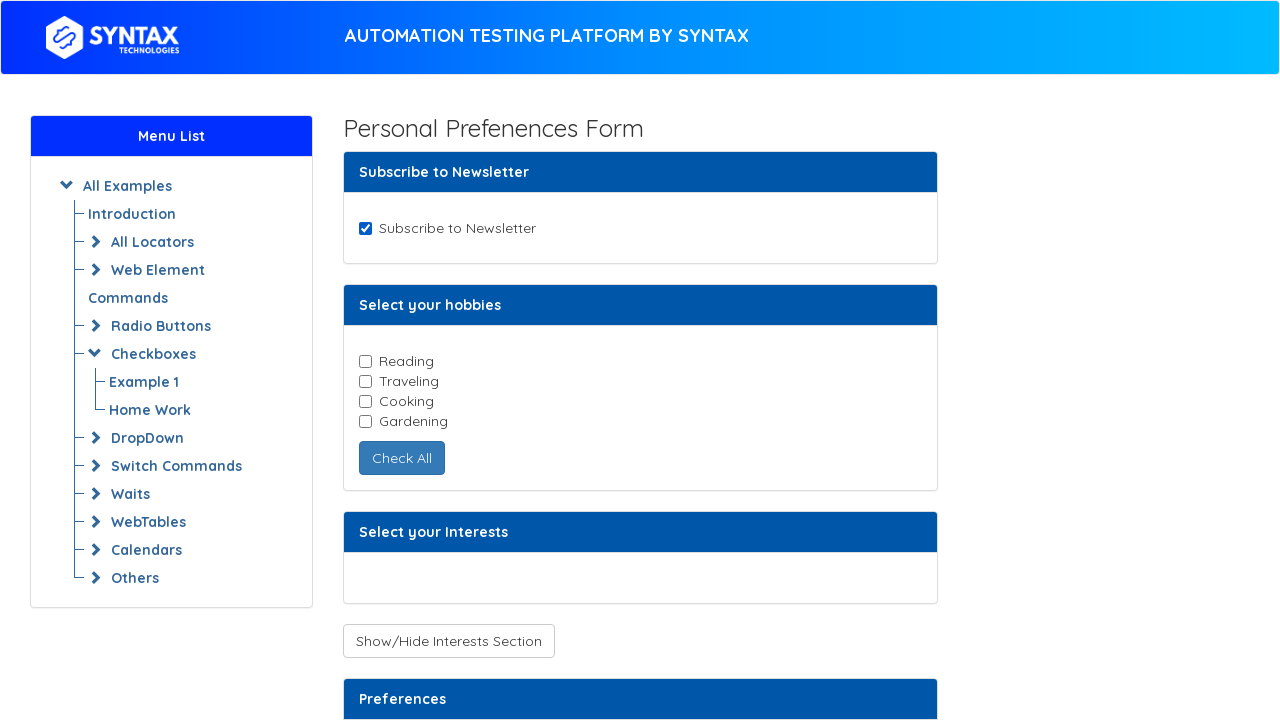

Found 4 hobby checkboxes
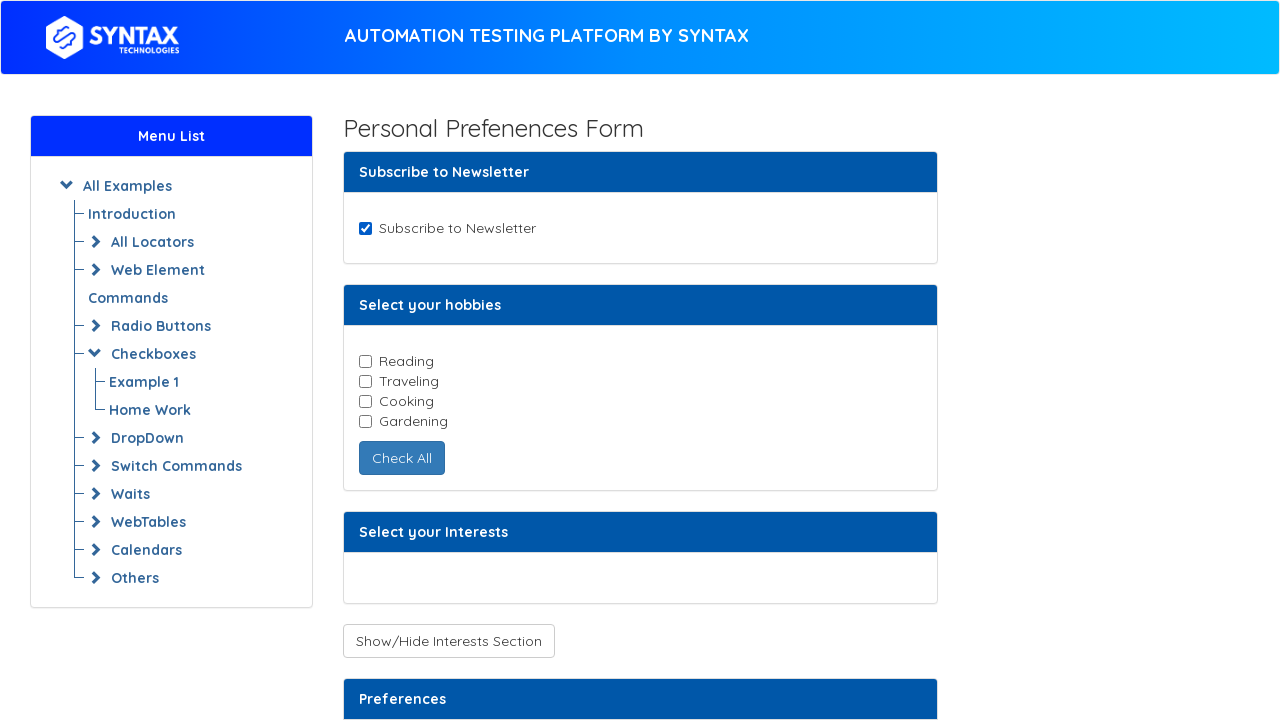

Retrieved hobby checkbox value: reading
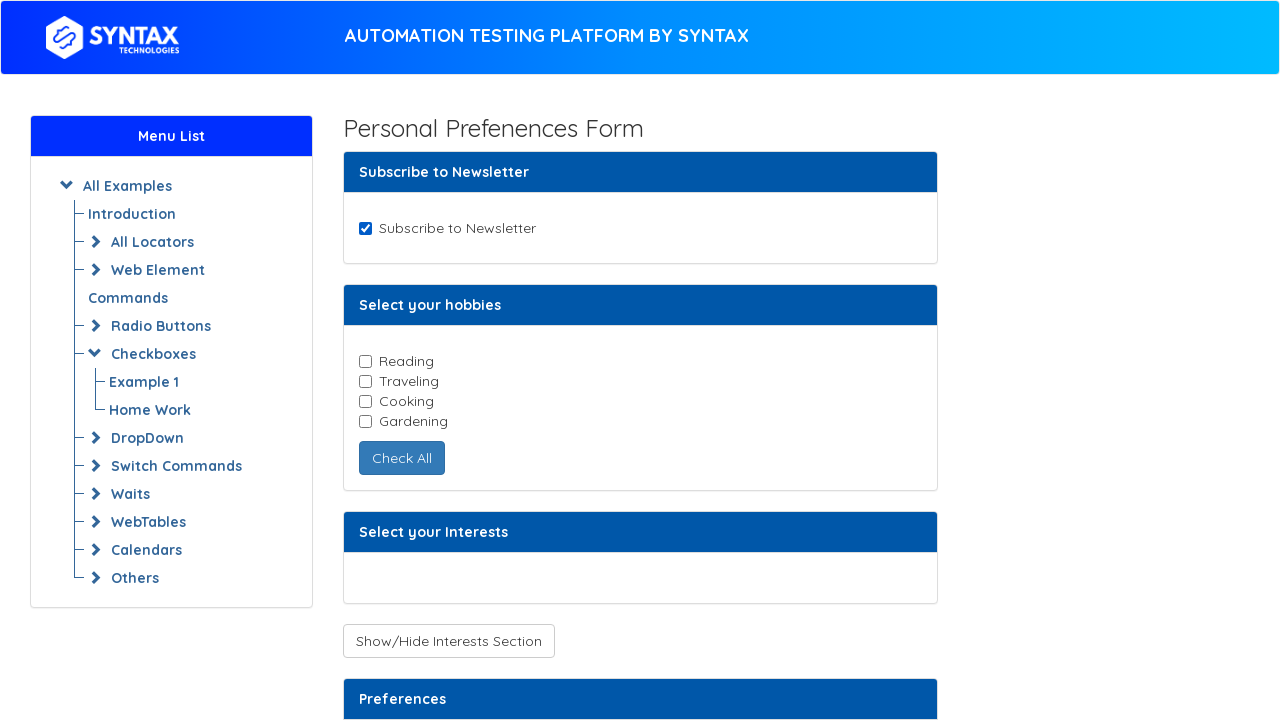

Selected hobby checkbox: reading at (365, 361) on xpath=//input[@class='cb-element'] >> nth=0
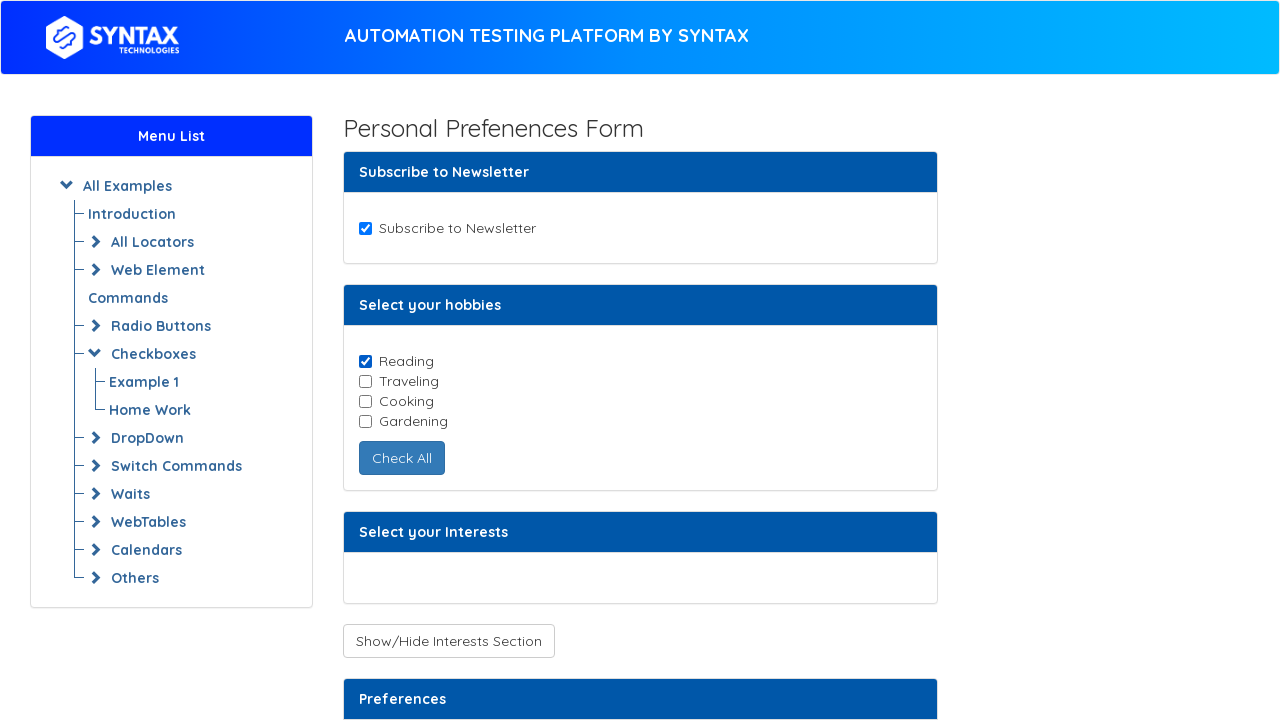

Retrieved hobby checkbox value: traveling
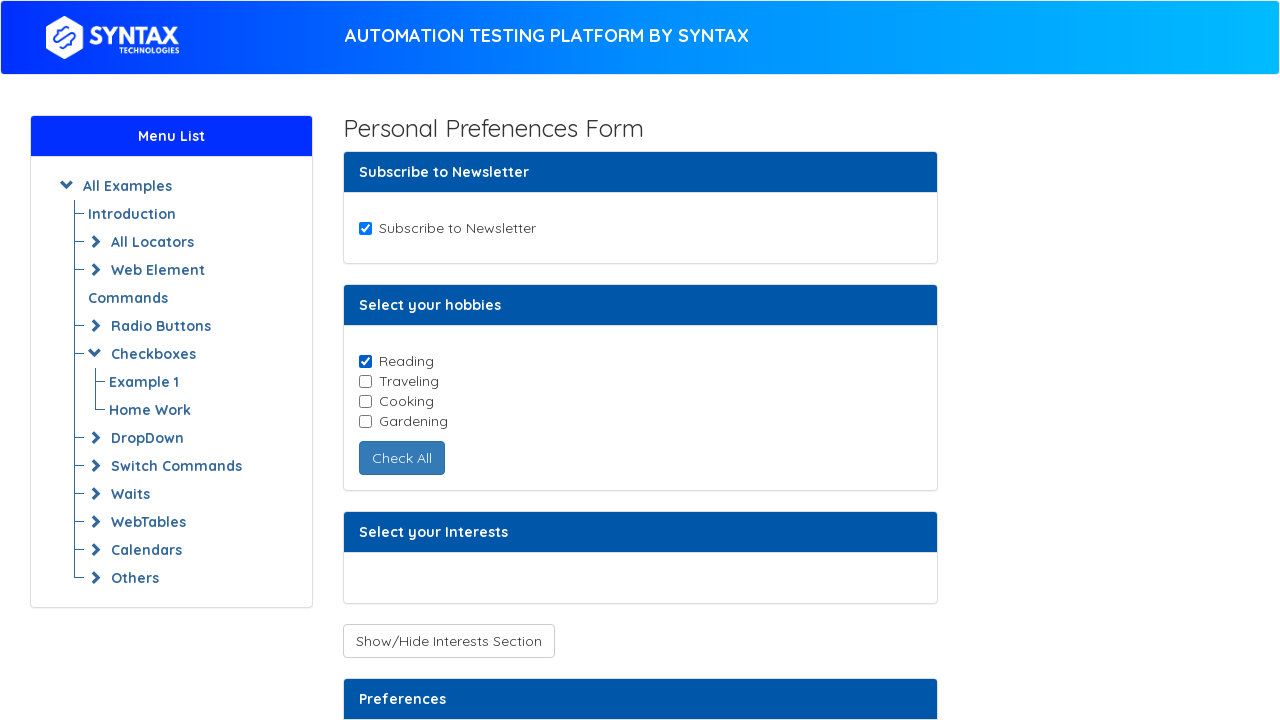

Retrieved hobby checkbox value: cooking
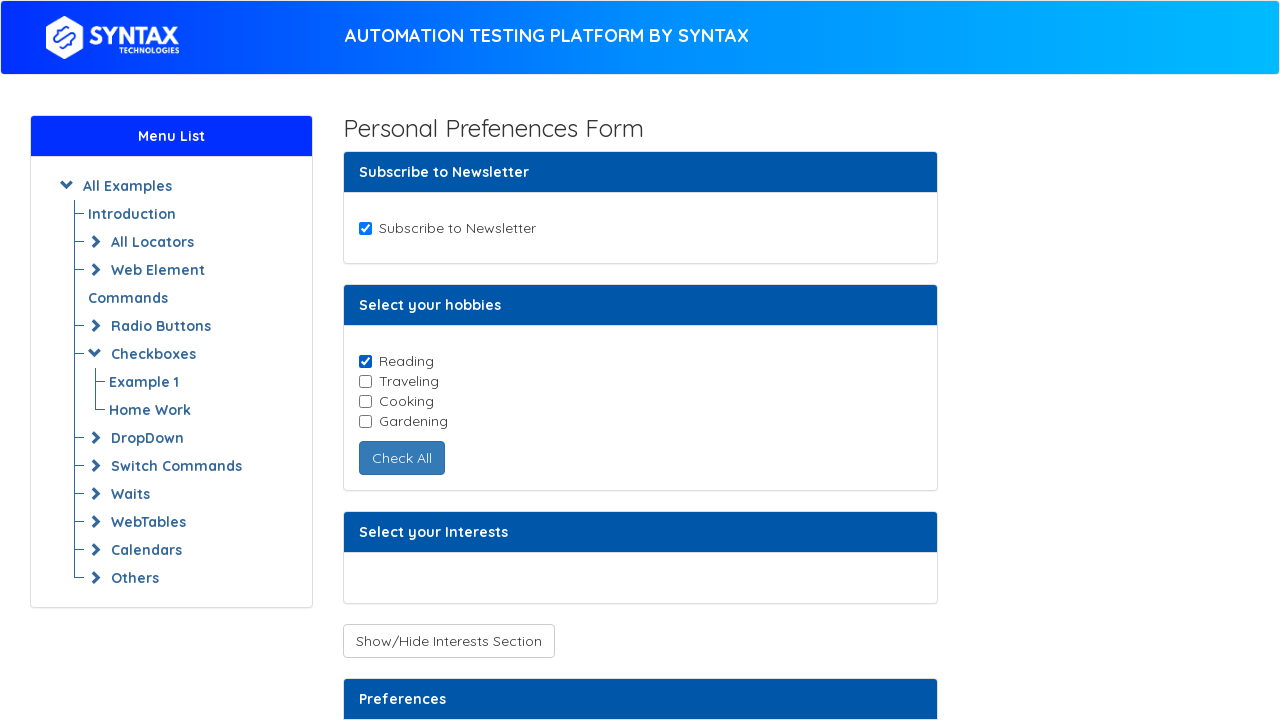

Selected hobby checkbox: cooking at (365, 401) on xpath=//input[@class='cb-element'] >> nth=2
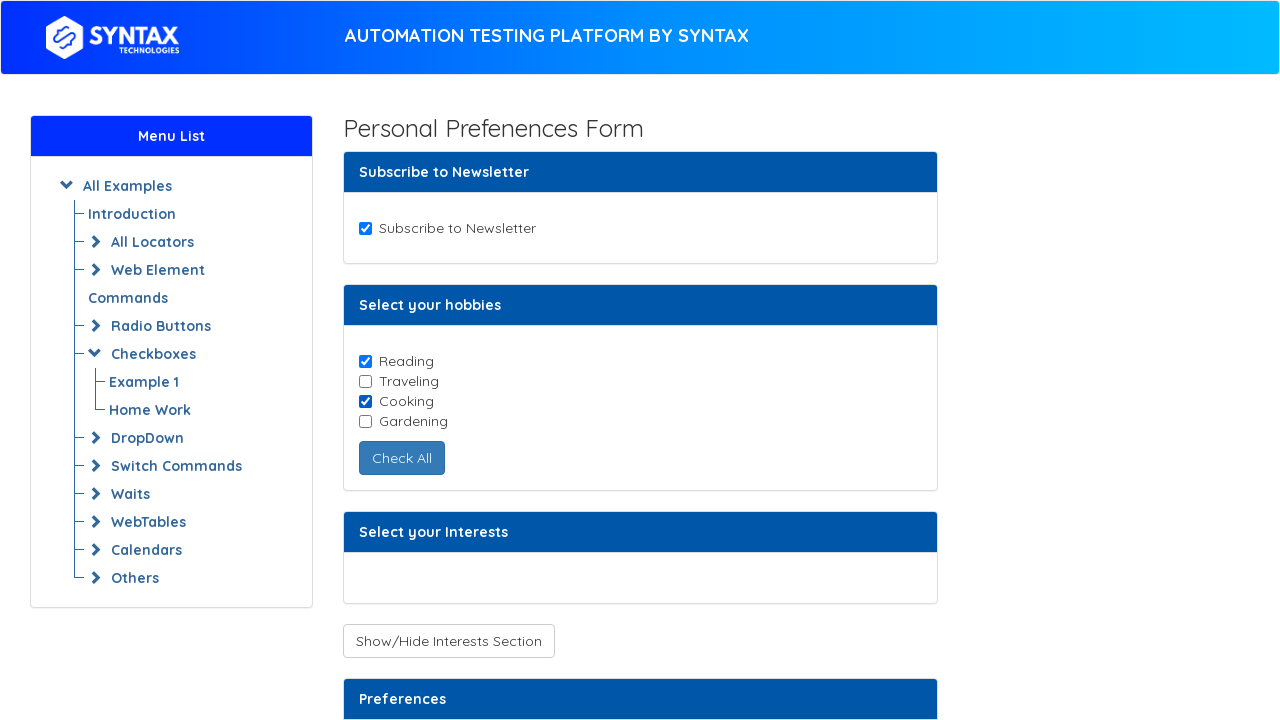

Retrieved hobby checkbox value: gardening
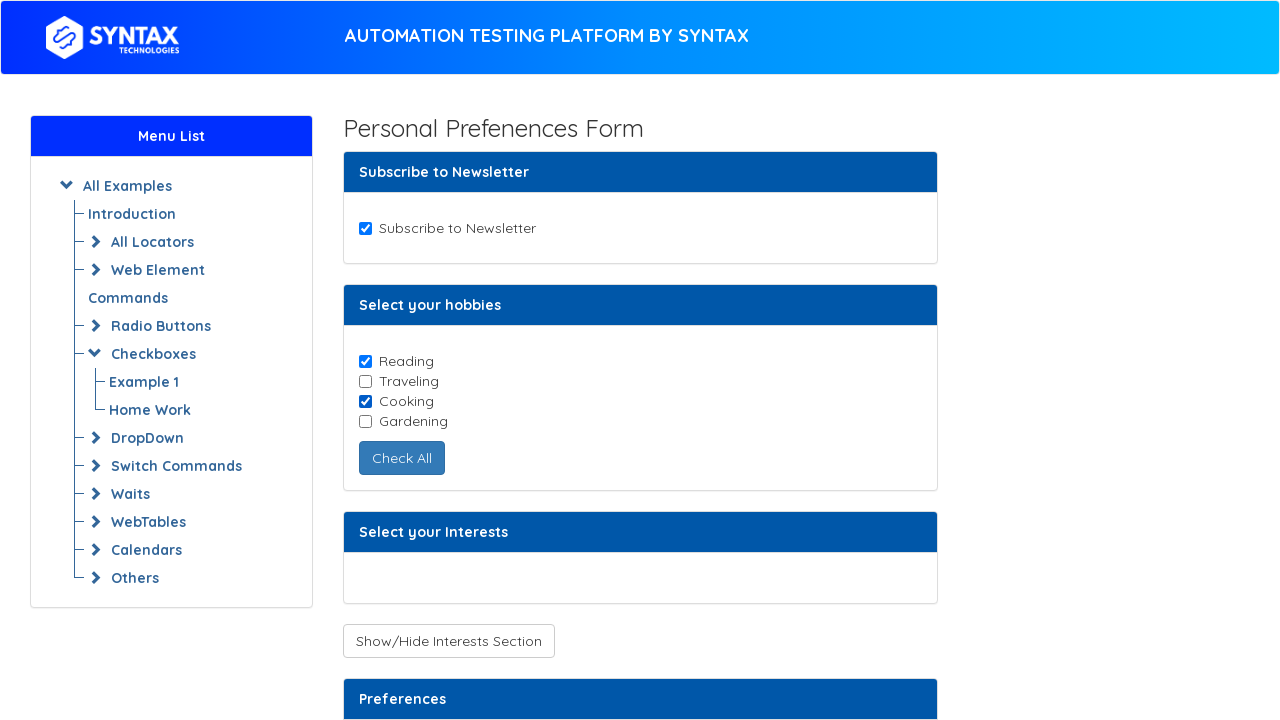

Located Support checkbox
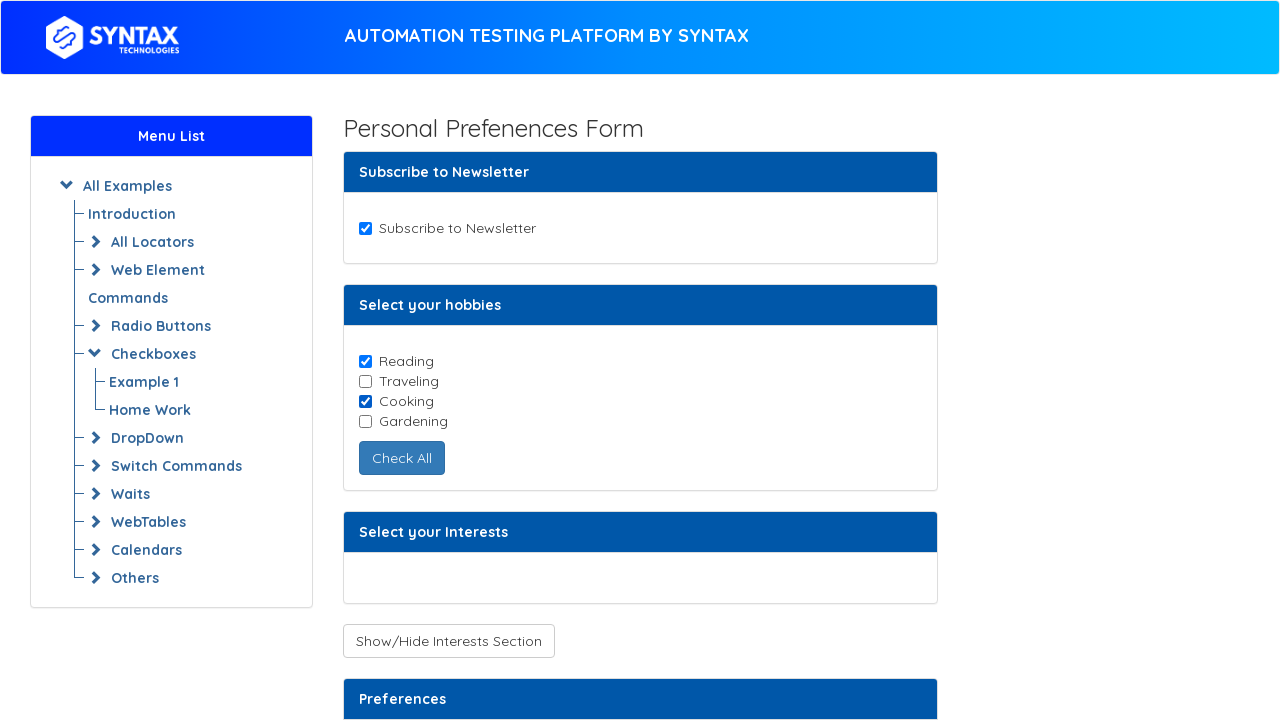

Located Music checkbox
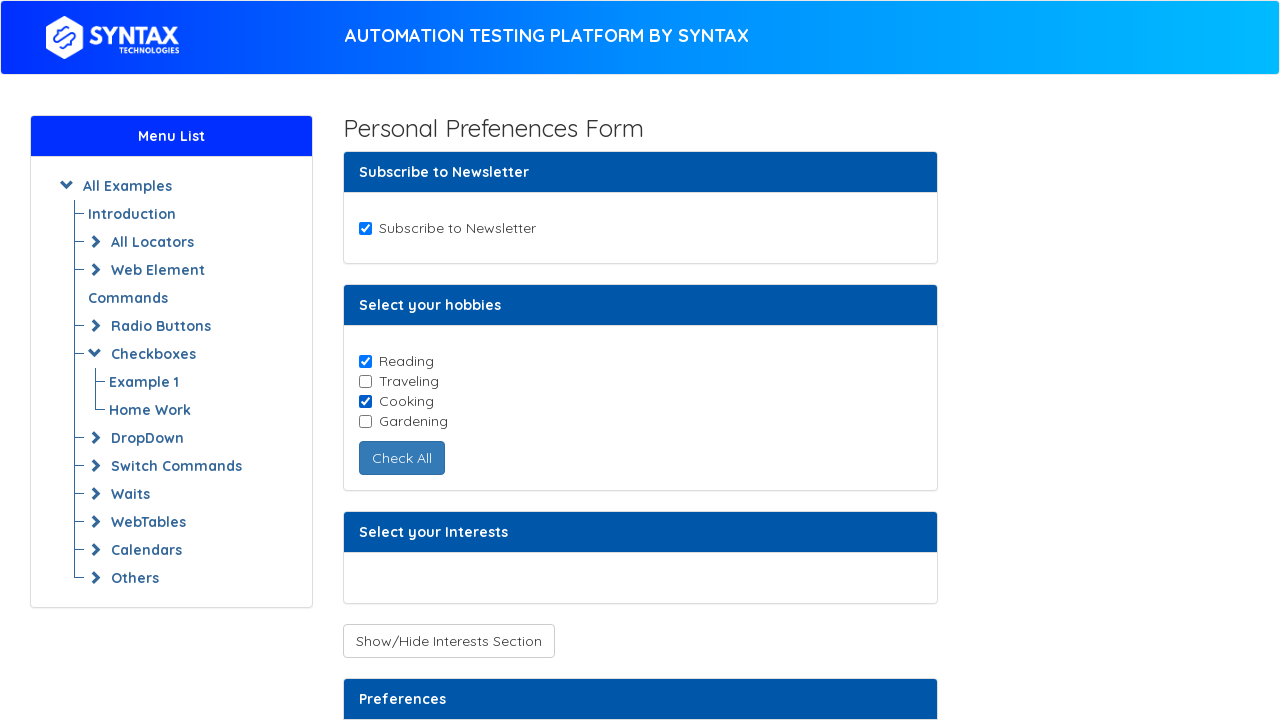

Located toggle button to show hidden checkboxes
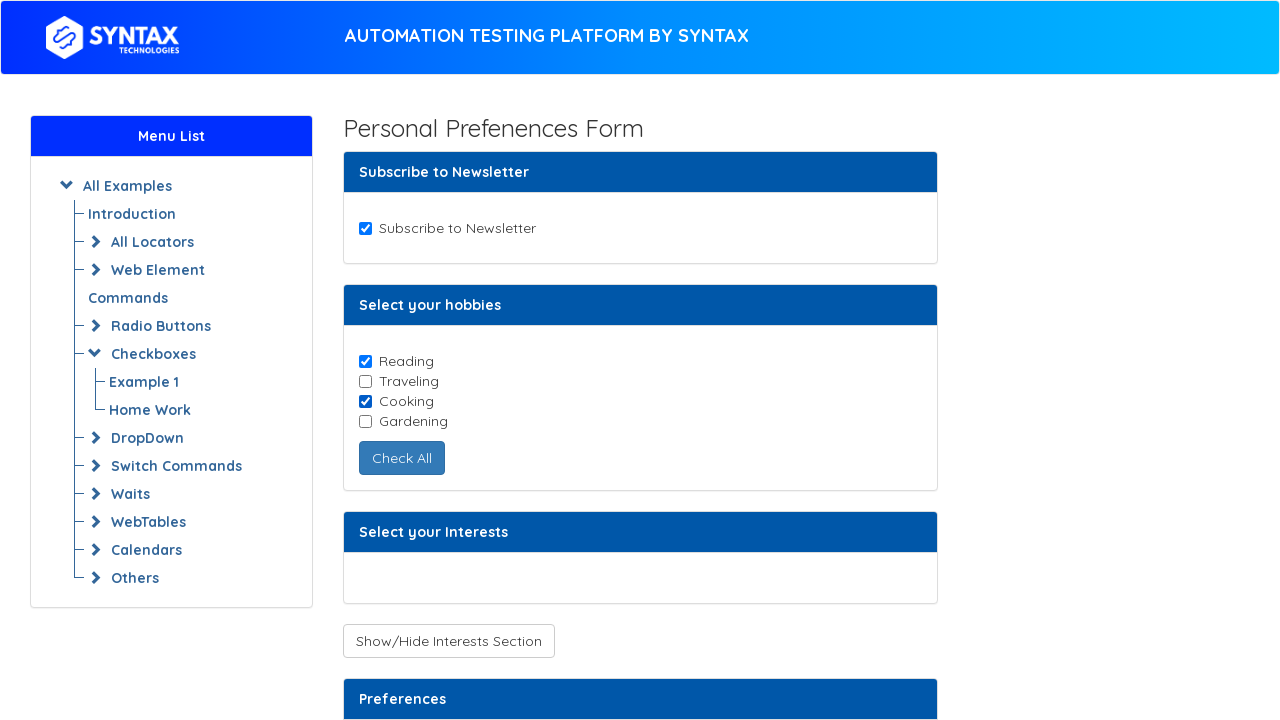

Verified Support and Music checkboxes are hidden
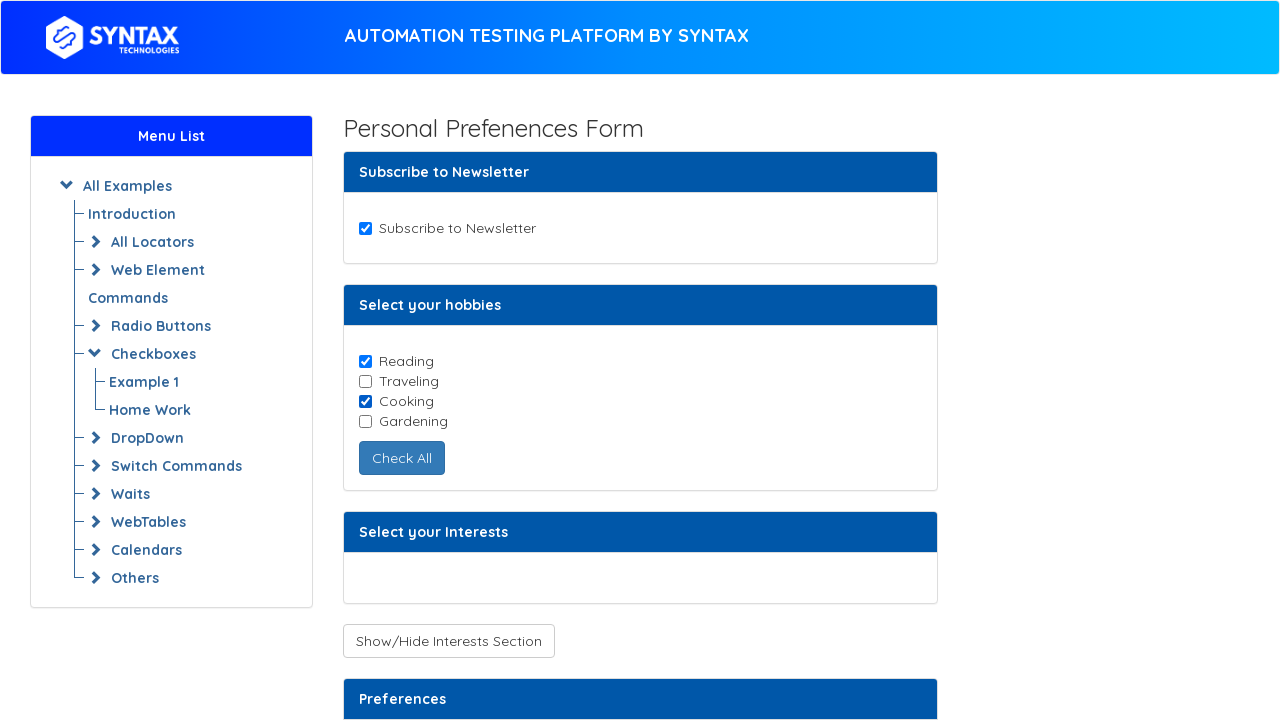

Clicked button to show hidden checkboxes at (448, 641) on xpath=//button[@id='toggleCheckboxButtons']
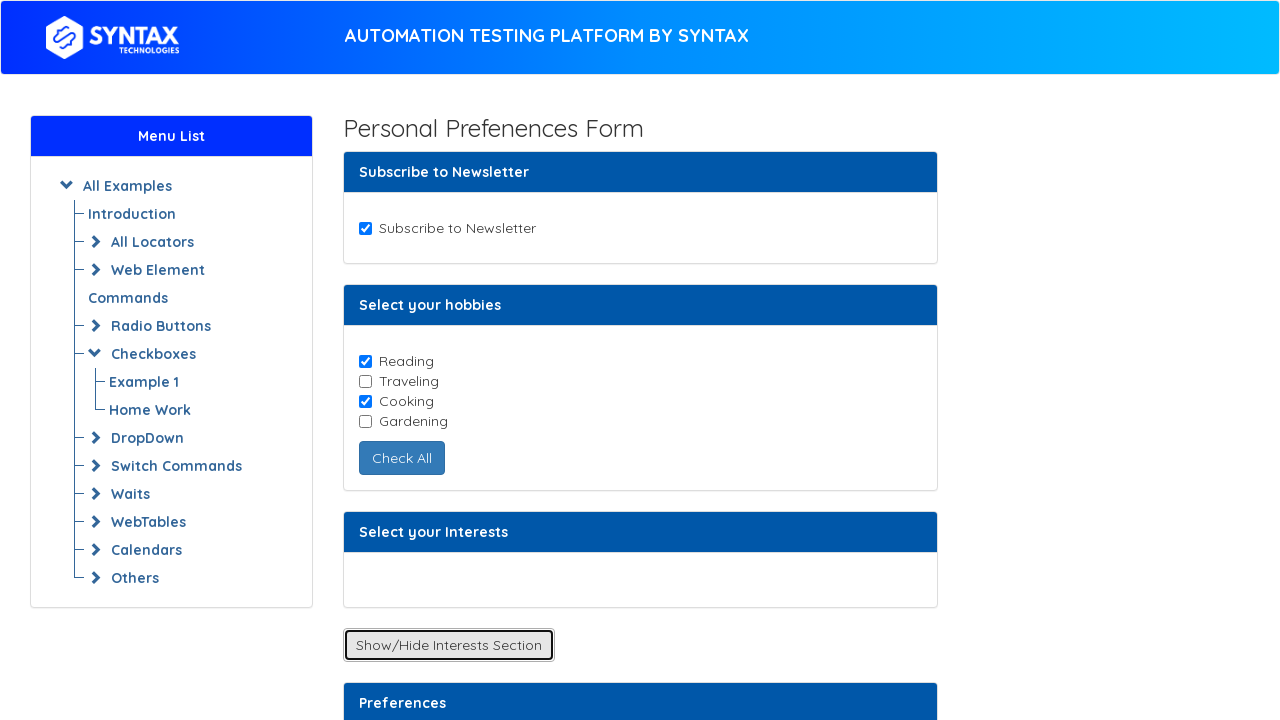

Waited for hidden checkboxes to become visible
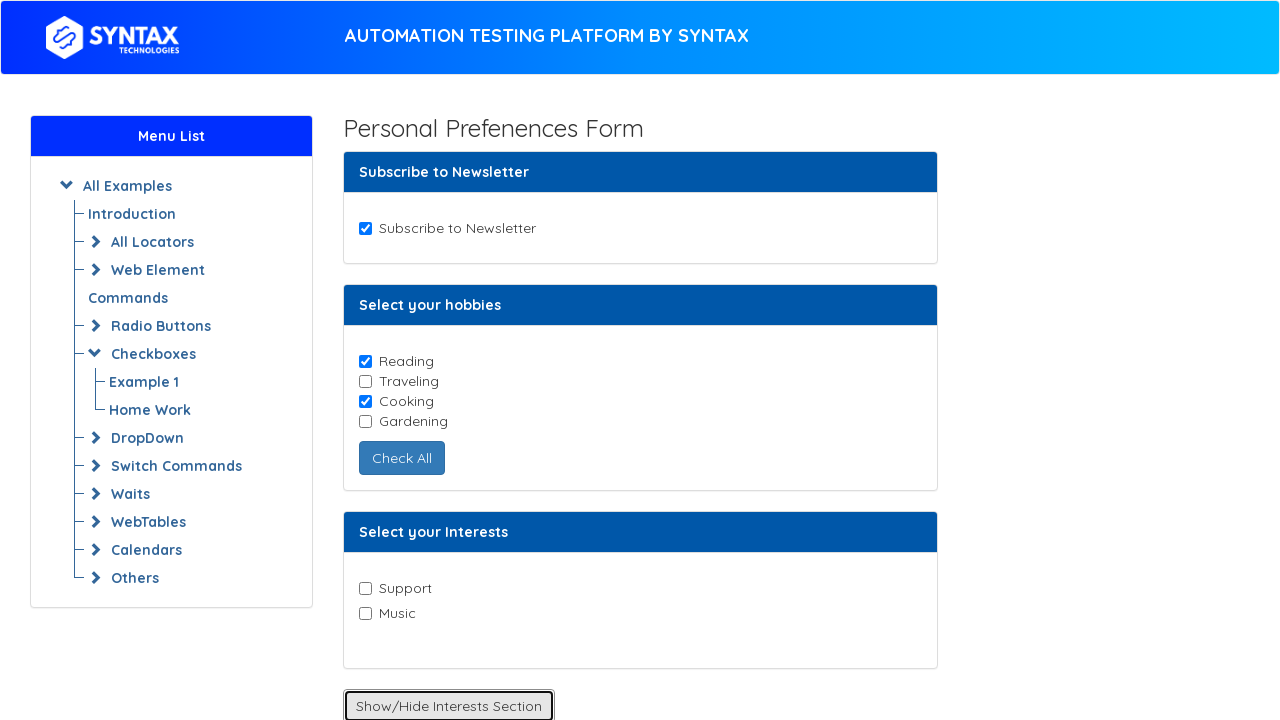

Selected Music checkbox at (365, 613) on xpath=//input[@value='Music']
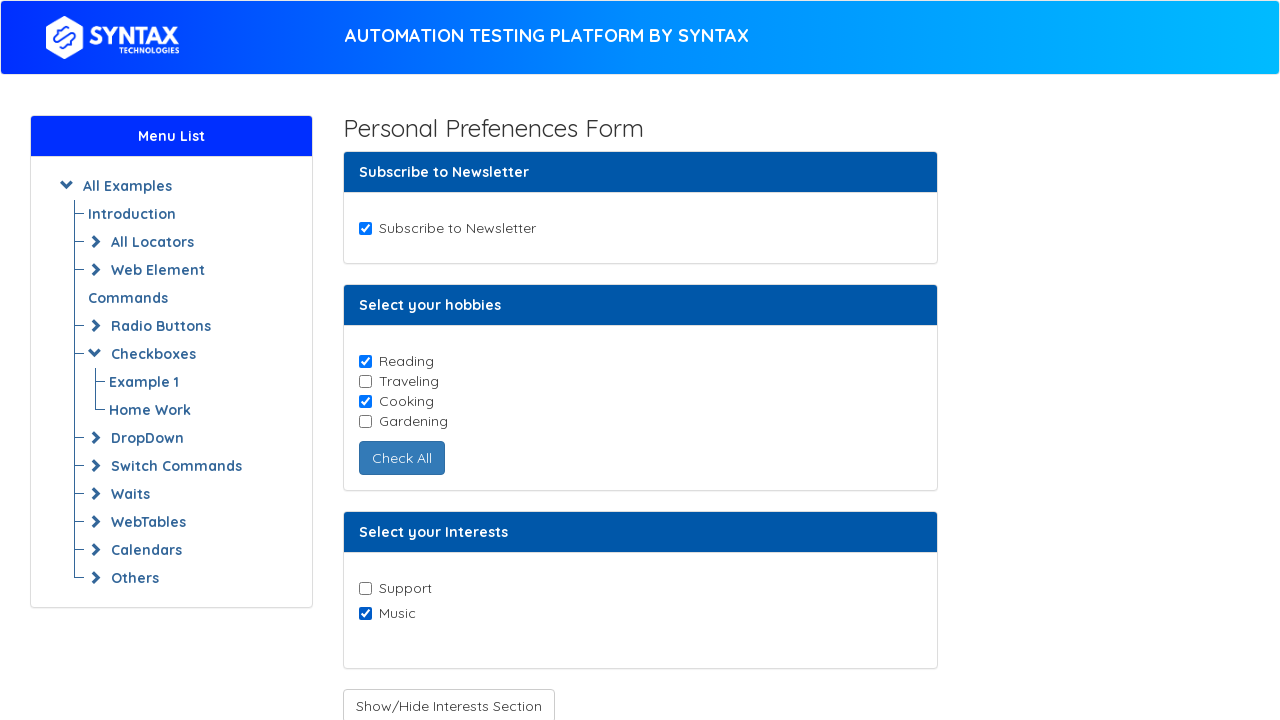

Located Receive Notifications checkbox
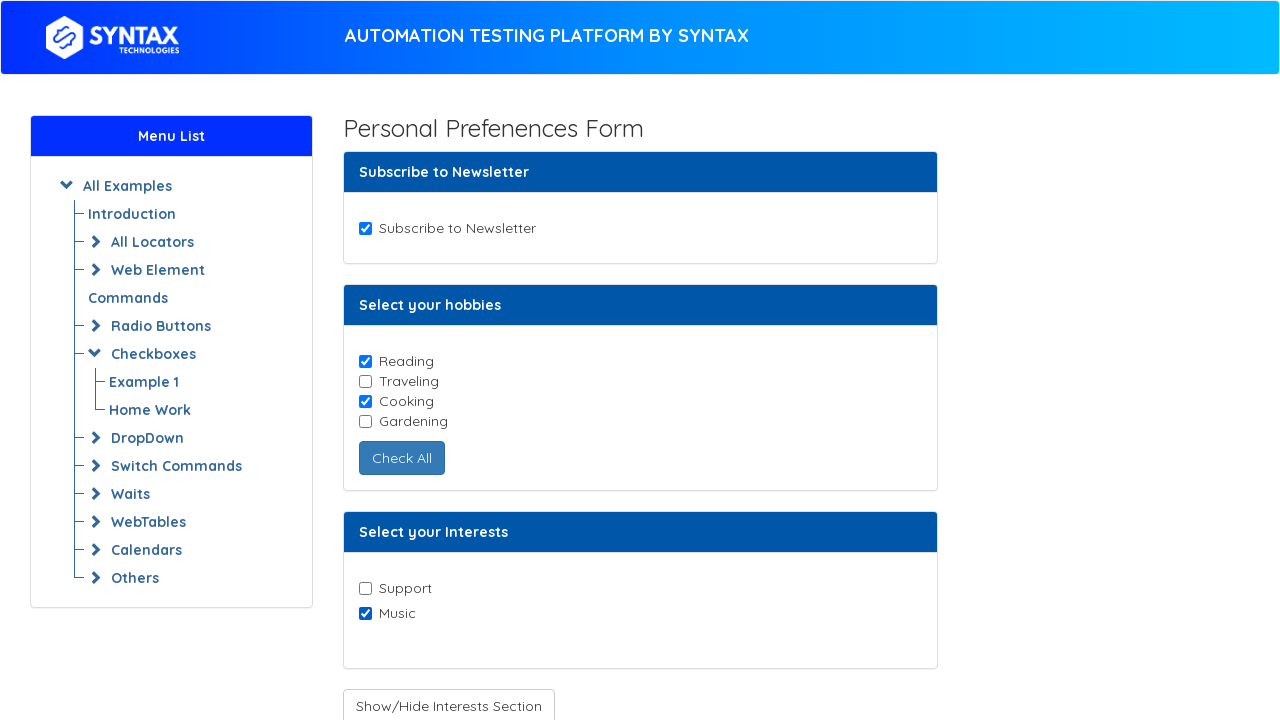

Located button to enable notifications checkbox
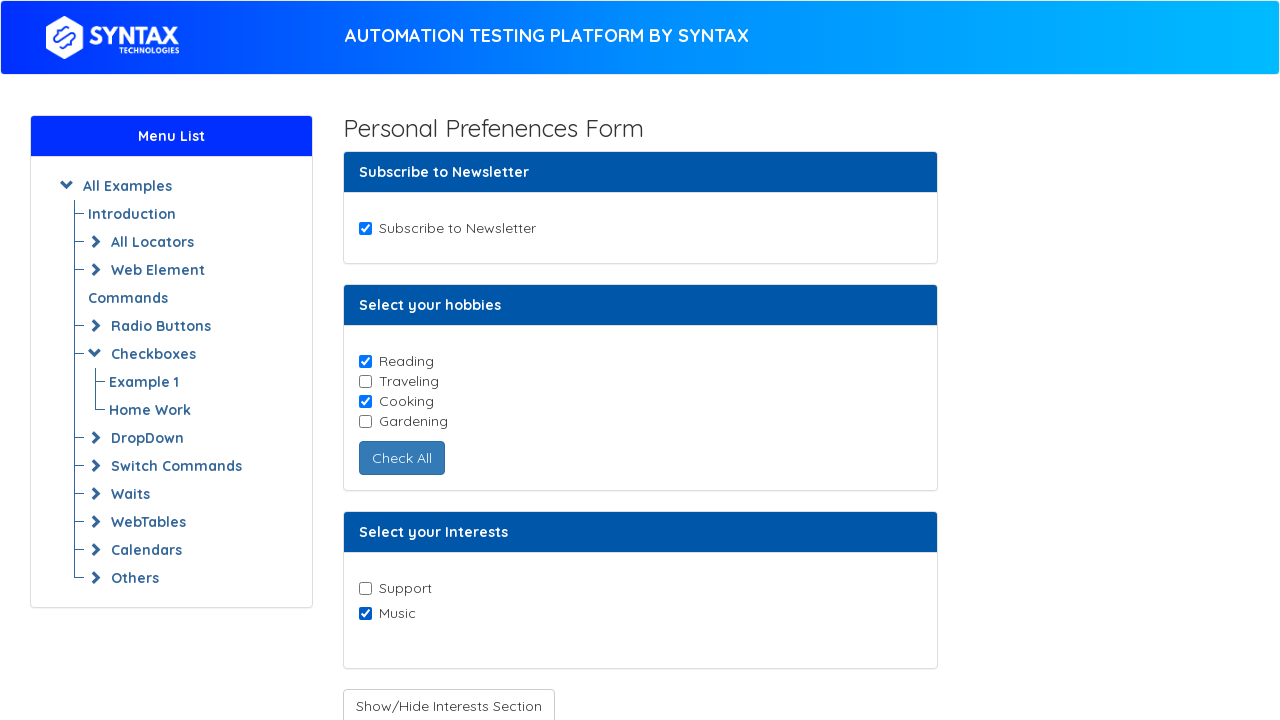

Verified Receive Notifications checkbox is disabled
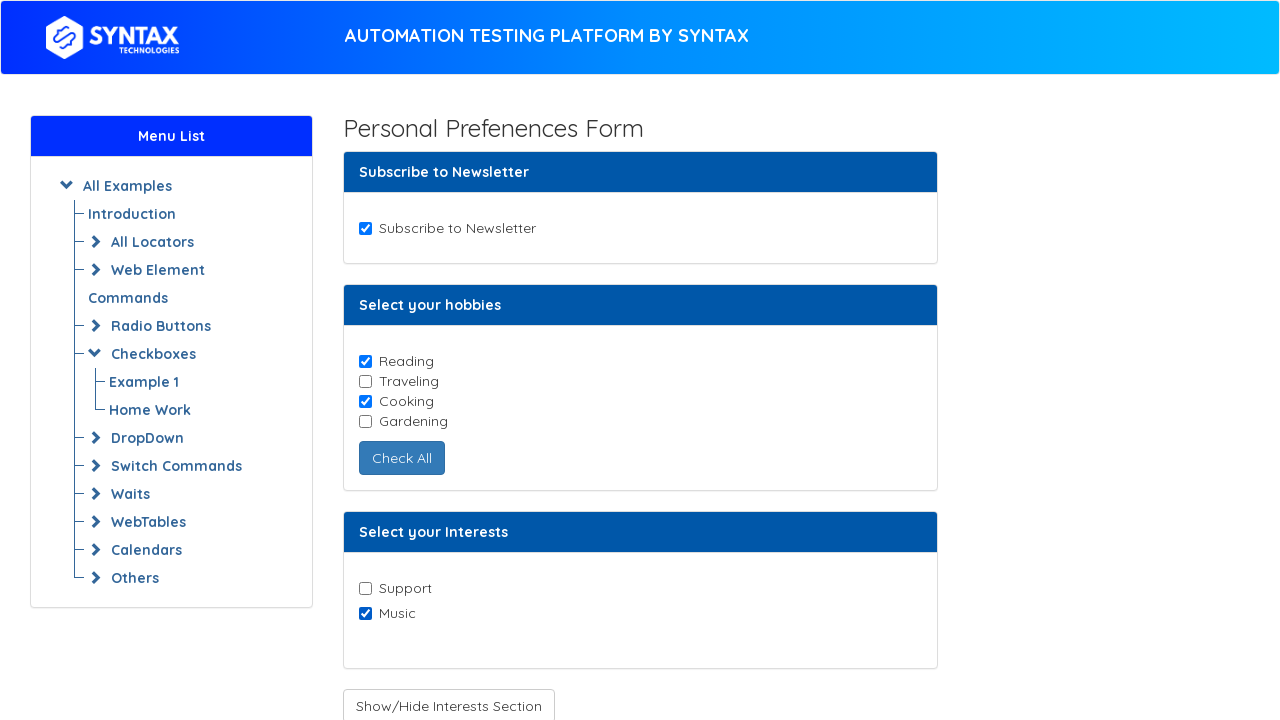

Clicked button to enable Receive Notifications checkbox at (436, 407) on xpath=//button[@id='enabledcheckbox']
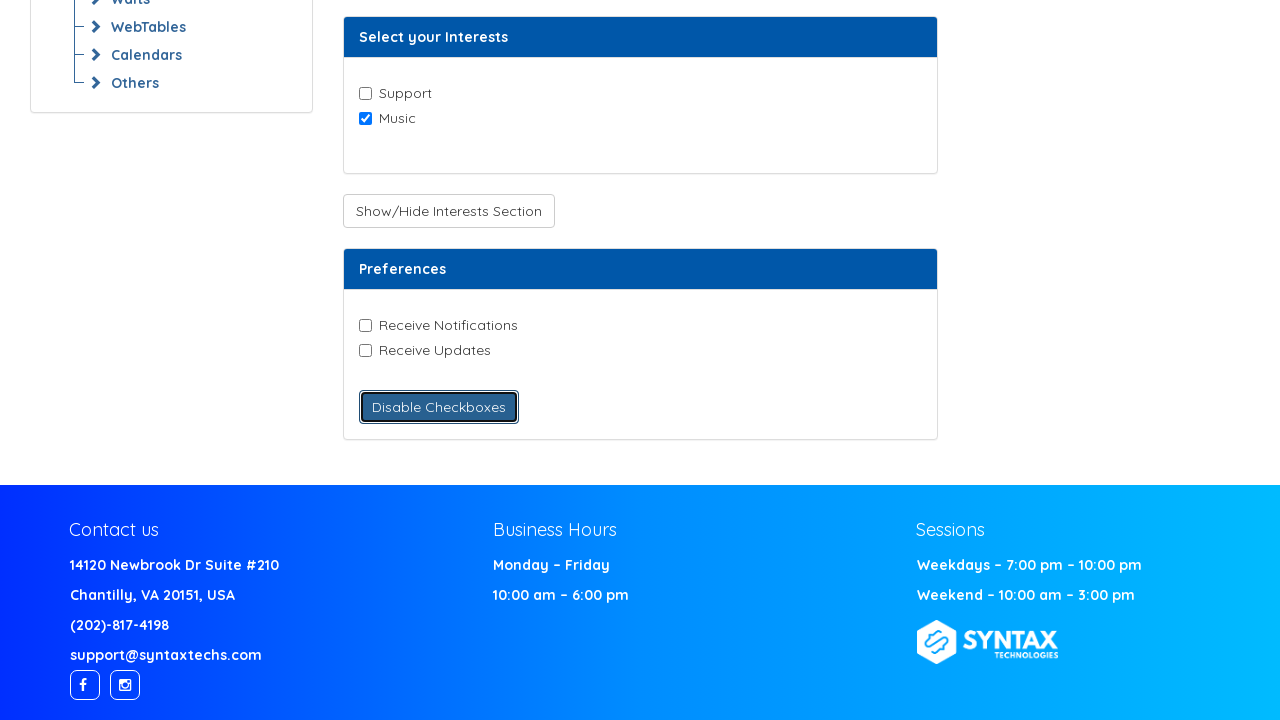

Waited for Receive Notifications checkbox to be enabled
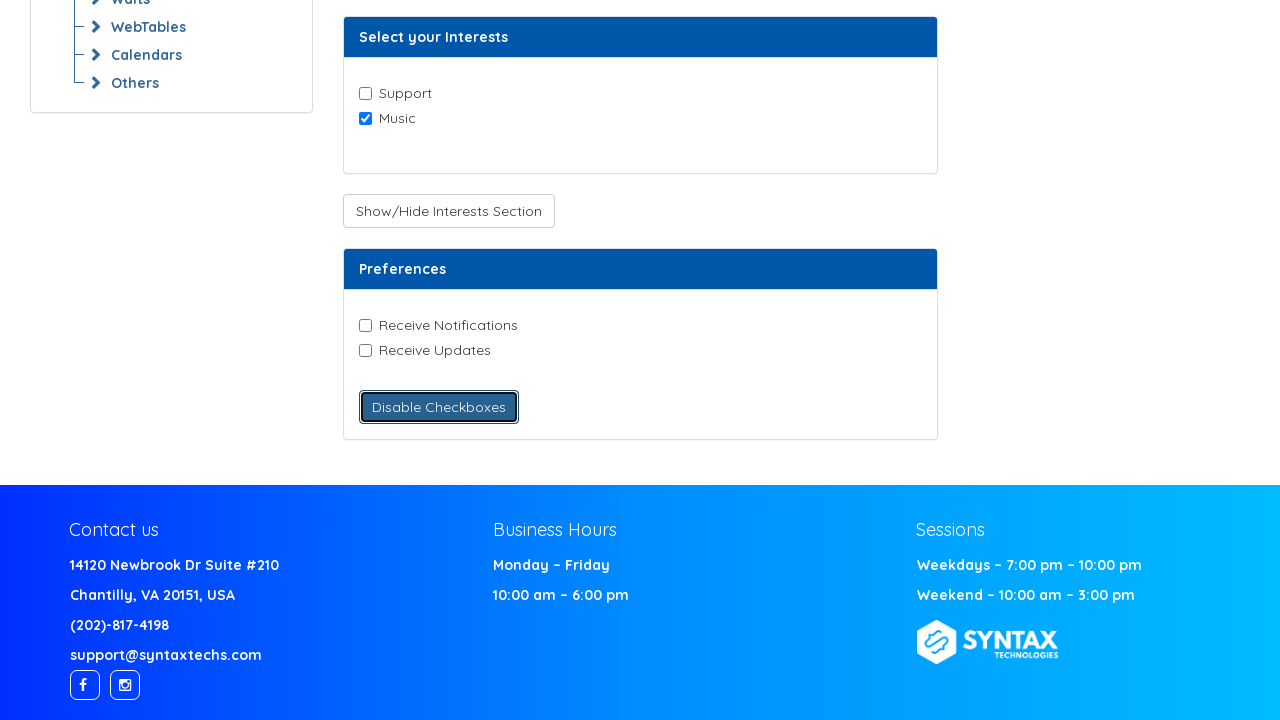

Selected Receive Notifications checkbox at (365, 325) on xpath=//input[@value='Receive-Notifications']
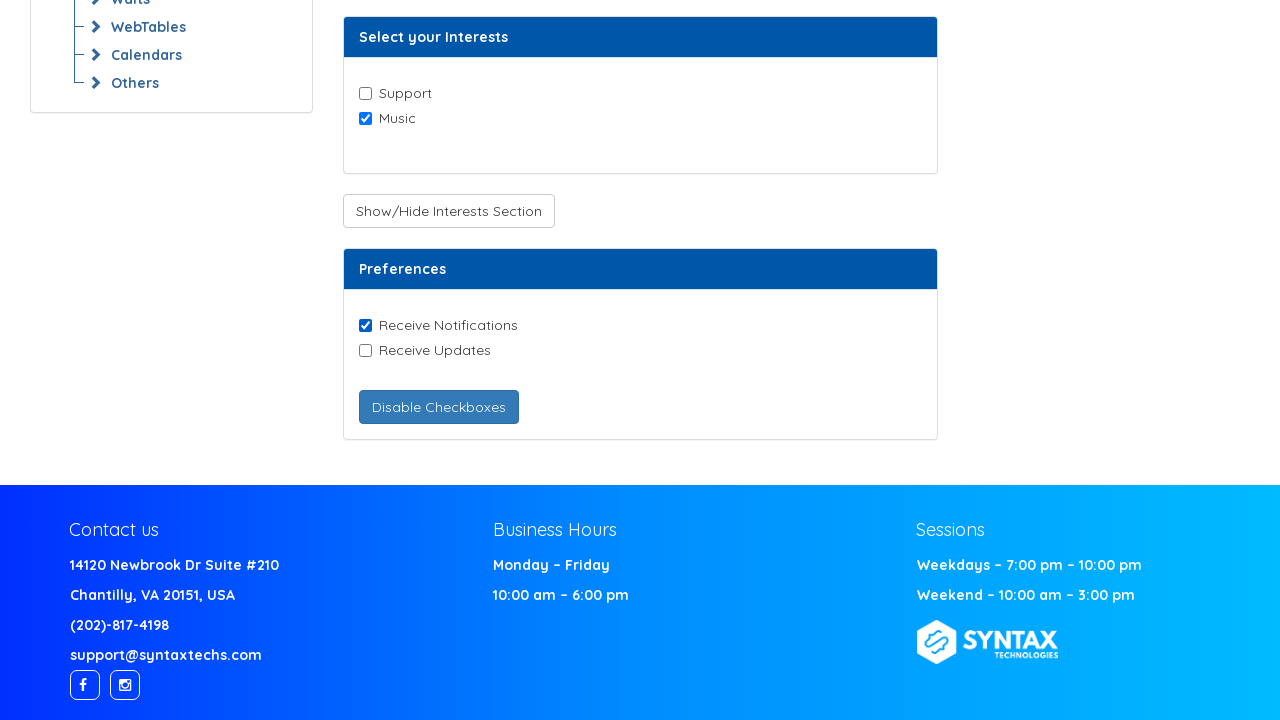

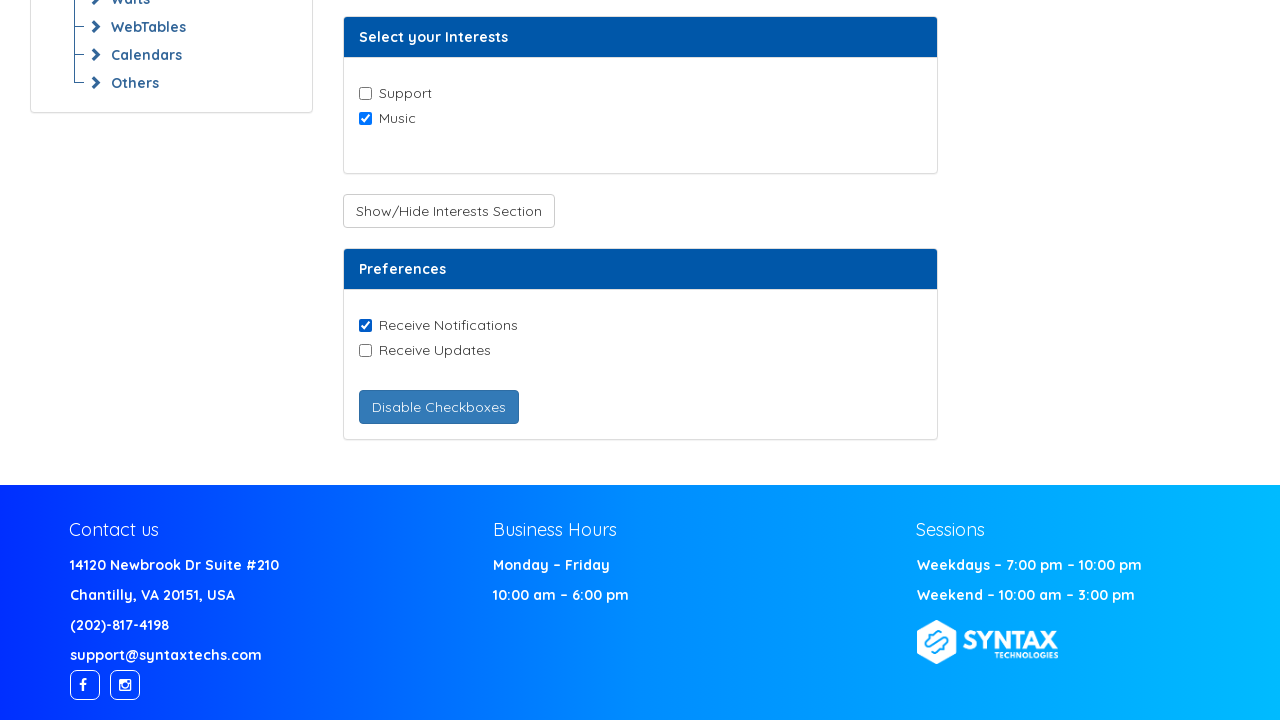